Tests that the company logo is displayed on the OrangeHRM demo homepage

Starting URL: https://opensource-demo.orangehrmlive.com

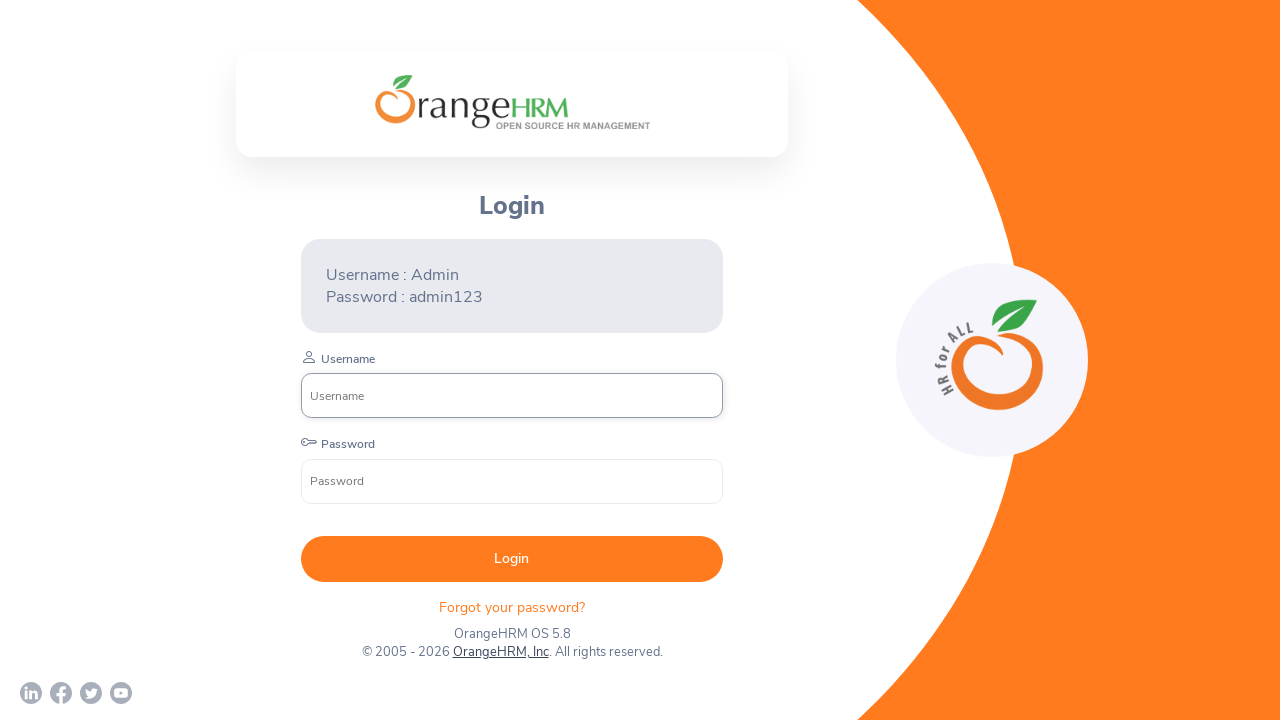

Waited for company logo element to be present in DOM
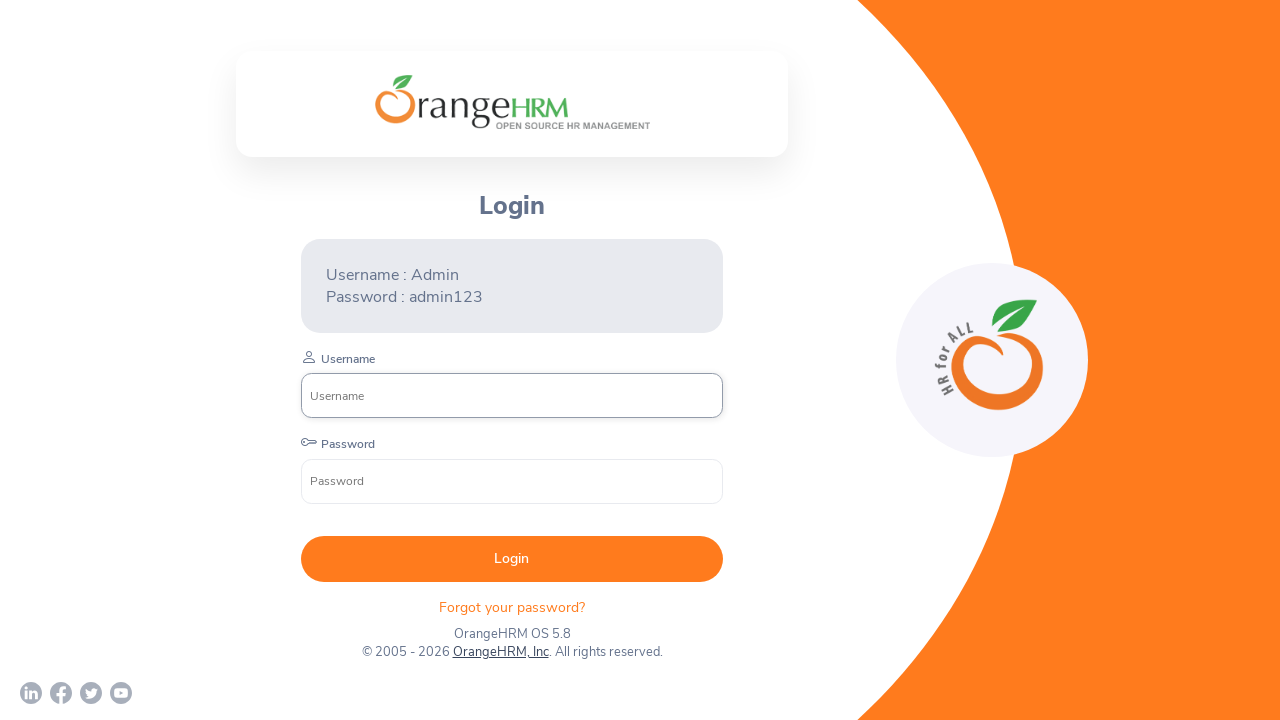

Checked if company logo is visible
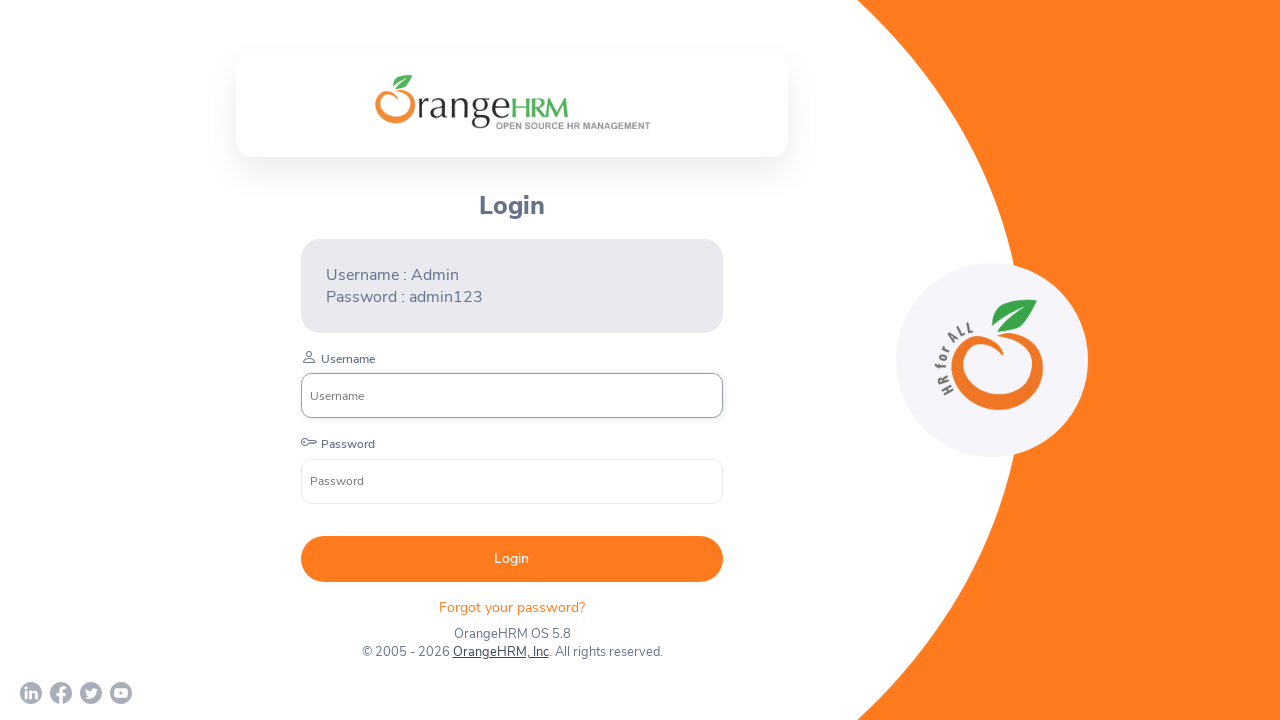

Verified company logo is displayed on OrangeHRM homepage
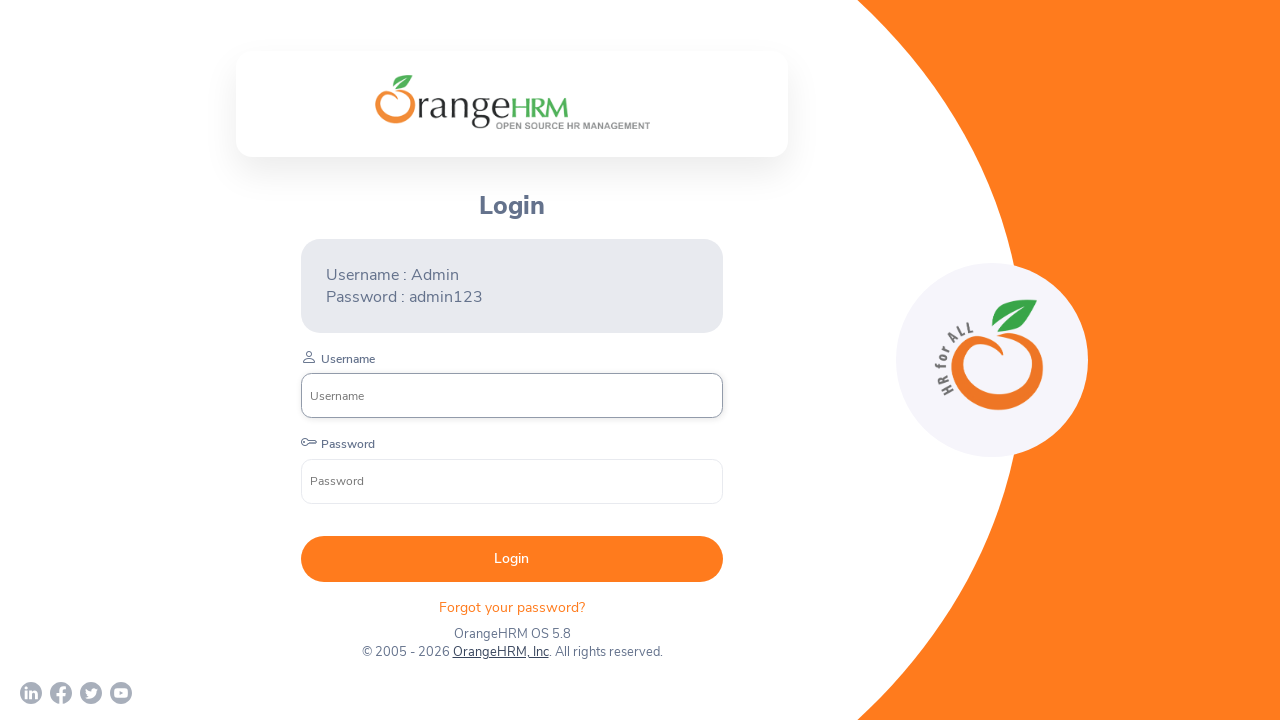

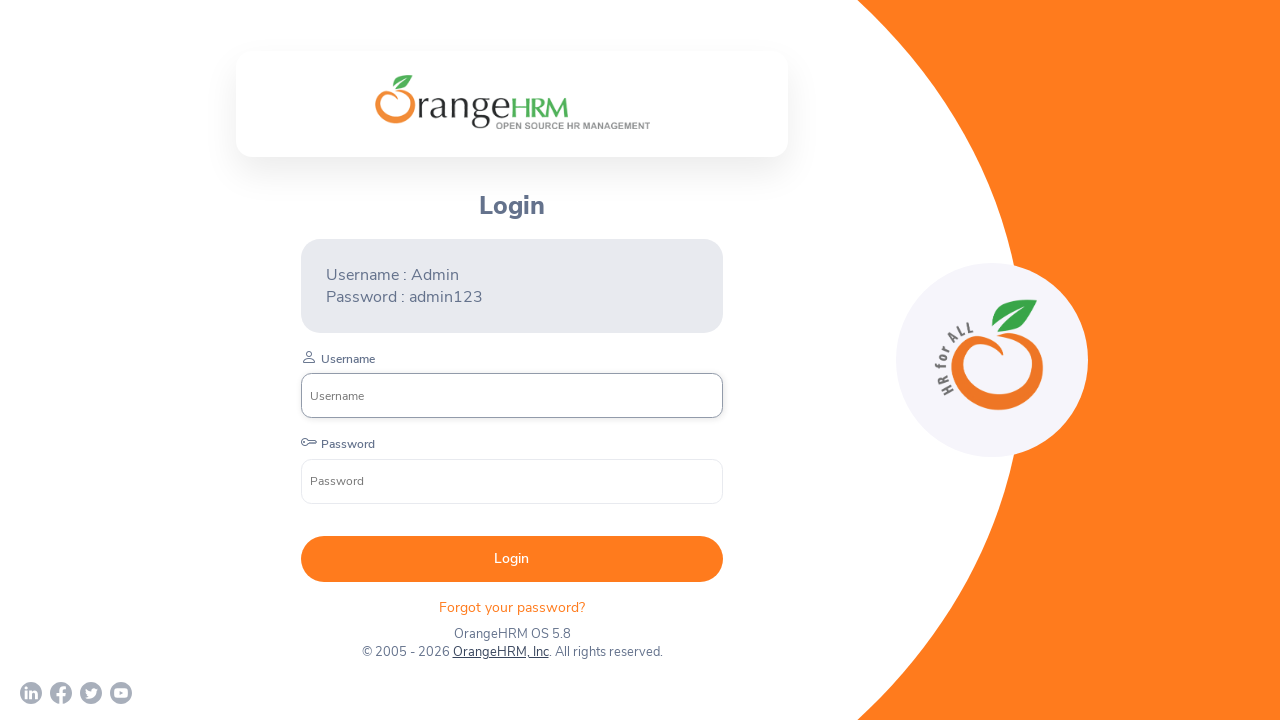